Tests deleting a task by name in TodoMVC by clicking the delete button and verifying the task count decreases.

Starting URL: https://todomvc.com/examples/emberjs/todomvc/dist/

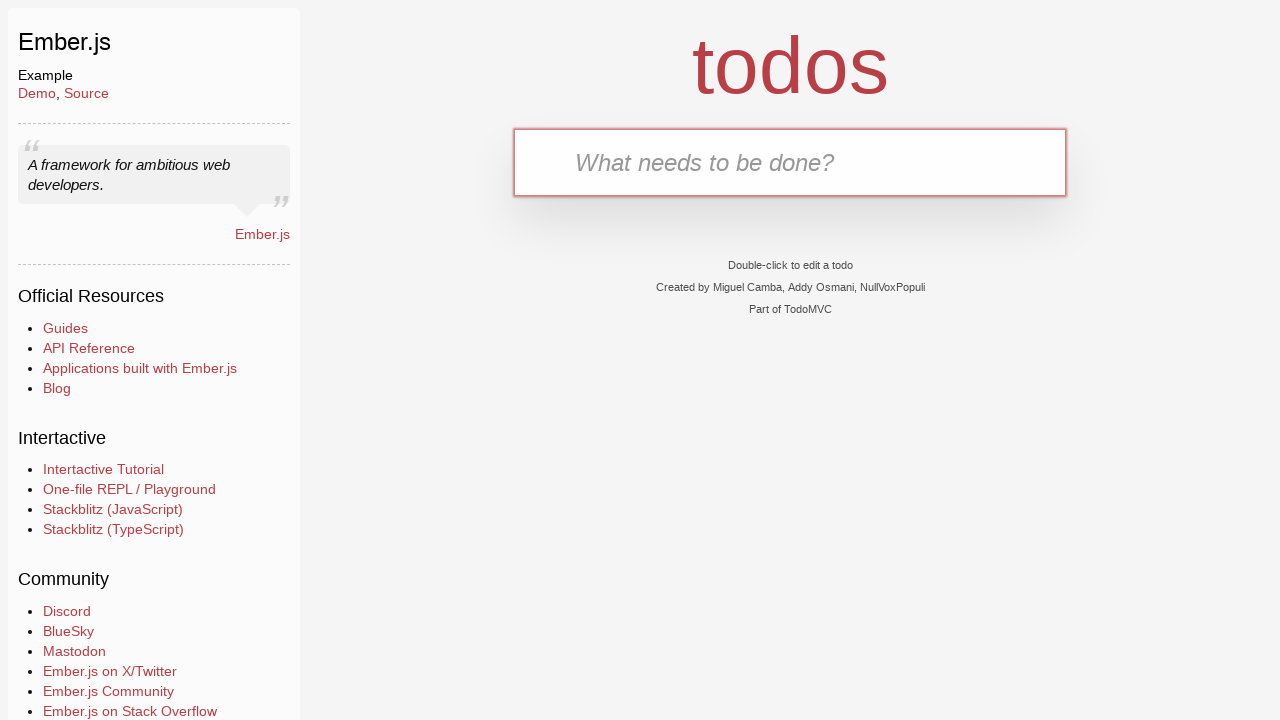

Typed task name 'TaskToDelete' in input field on .new-todo
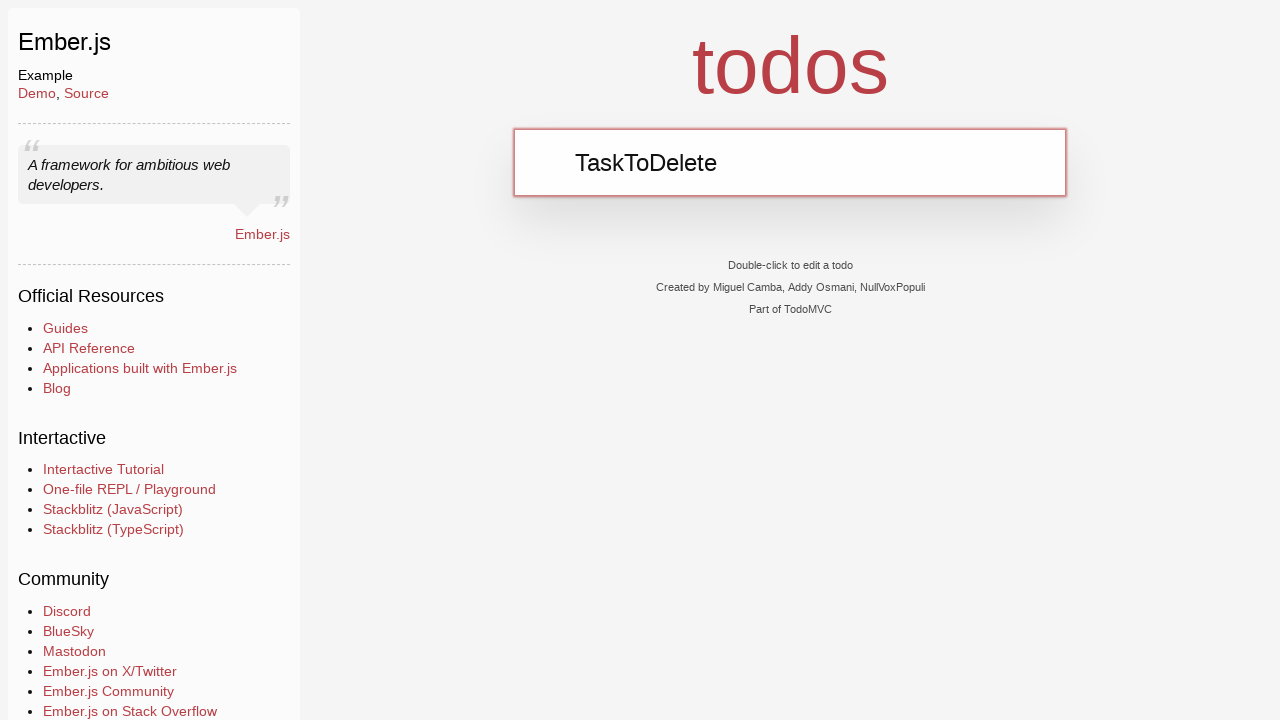

Pressed Enter to create the task
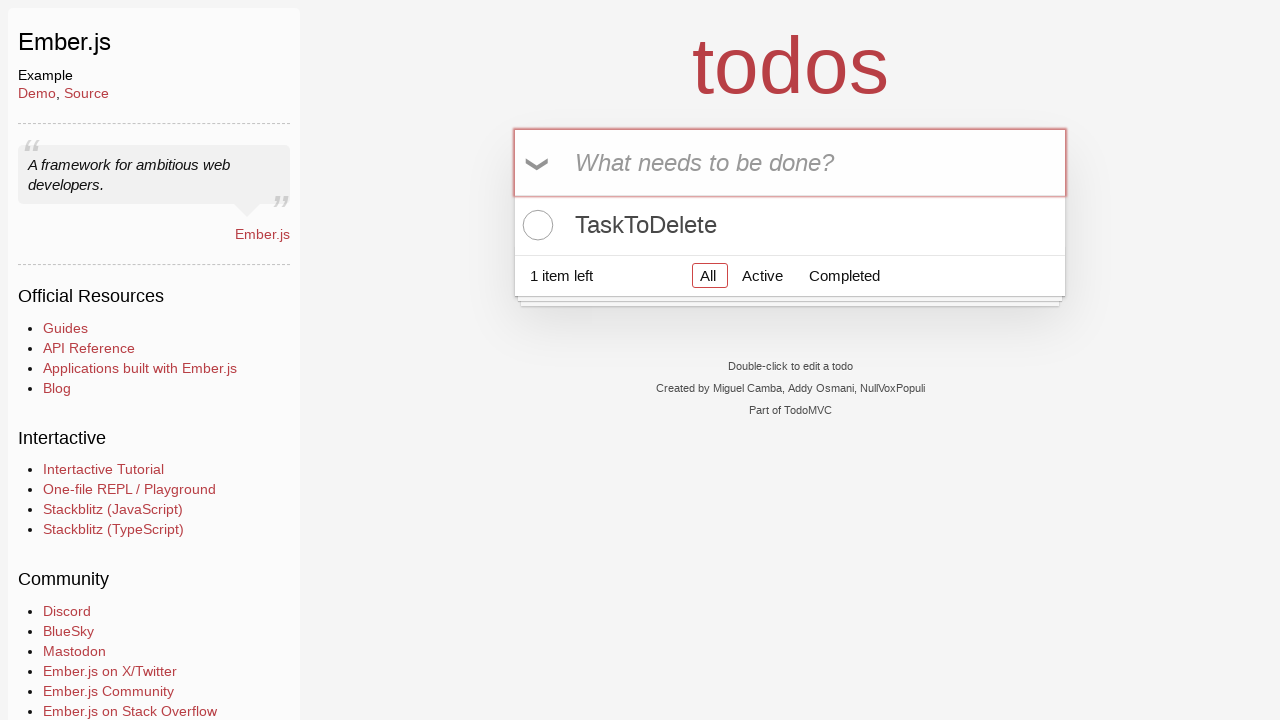

Retrieved initial task count: 1 tasks
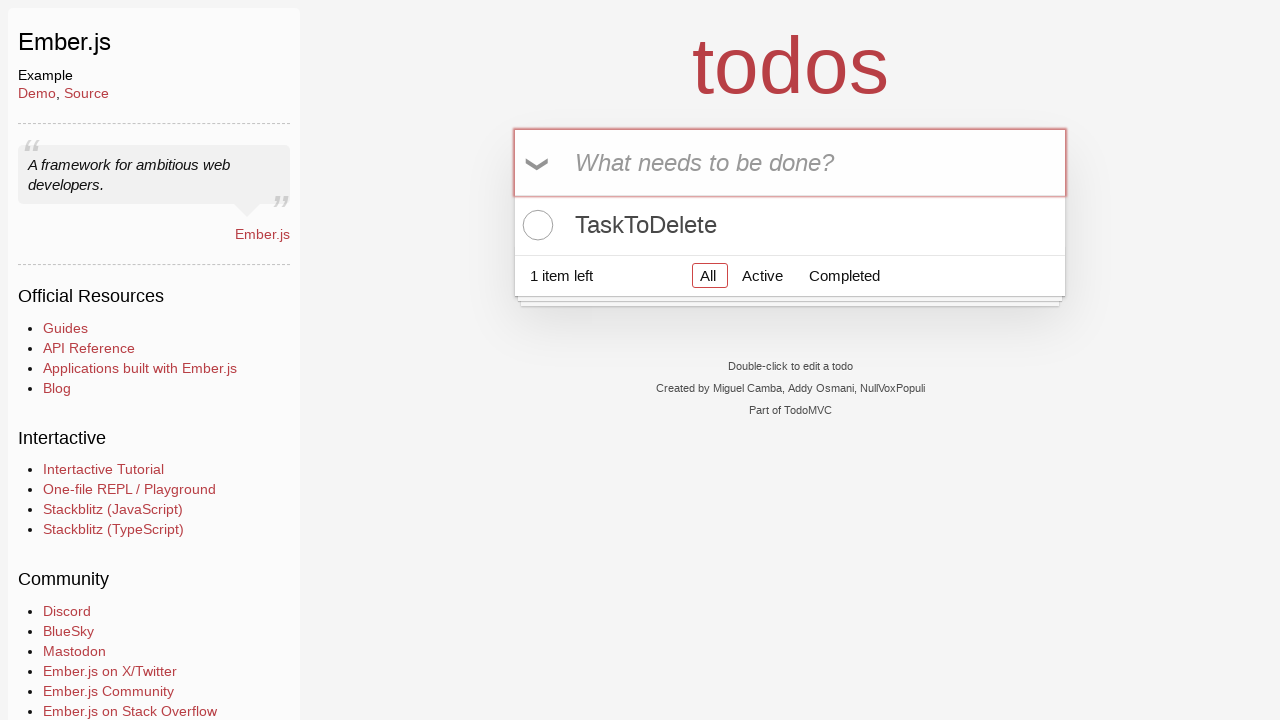

Hovered over task 'TaskToDelete' to reveal delete button at (790, 225) on .todo-list li:has-text('TaskToDelete')
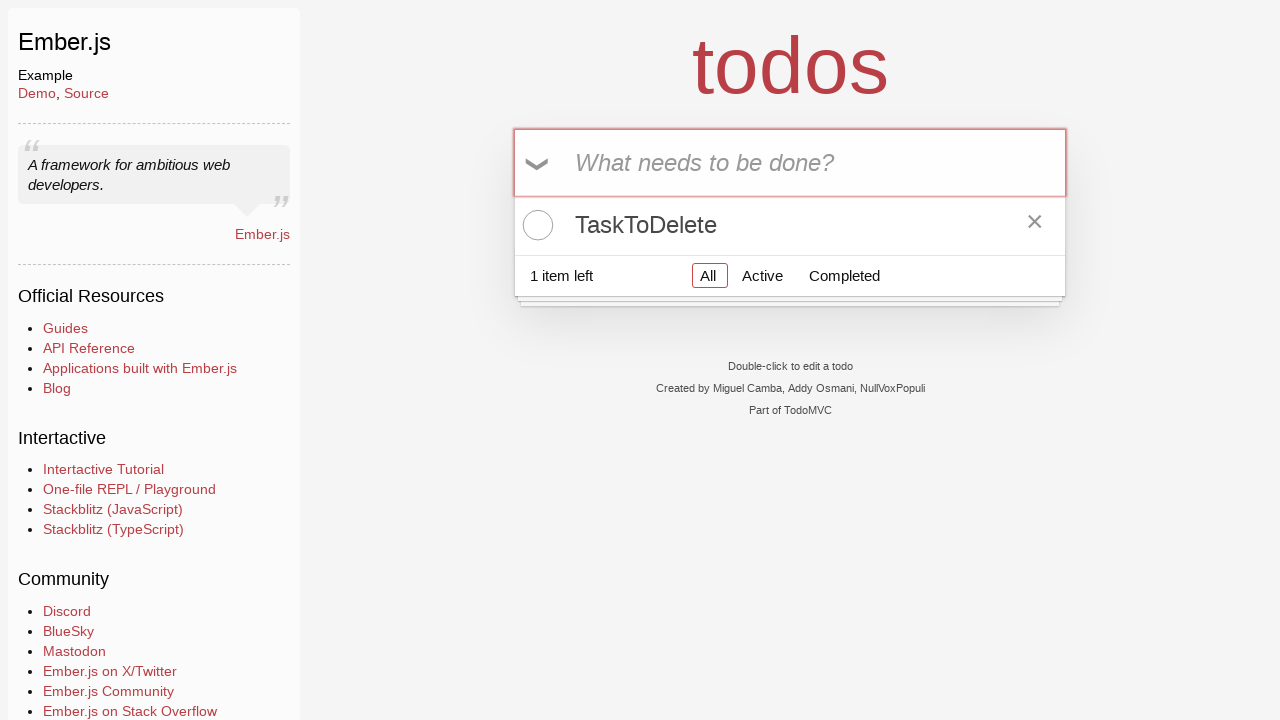

Clicked delete button for task 'TaskToDelete' at (1035, 225) on .todo-list li:has-text('TaskToDelete') button.destroy
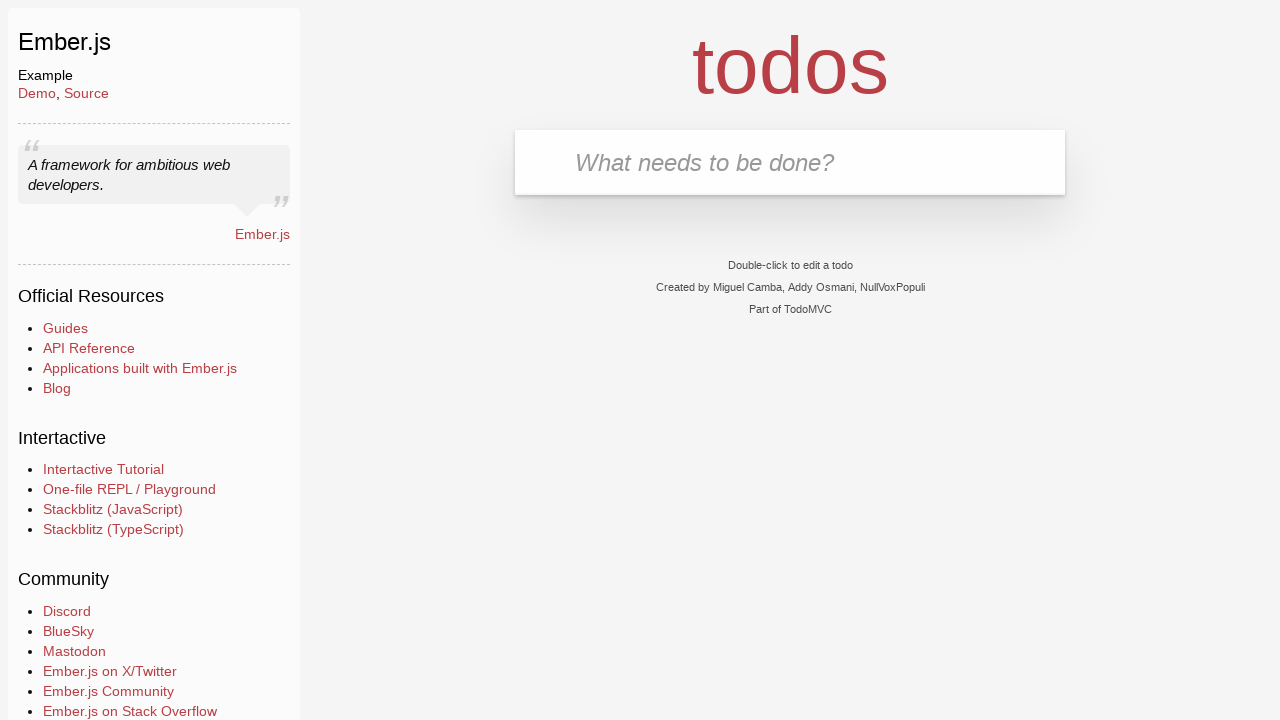

Waited for task 'TaskToDelete' to be removed from DOM
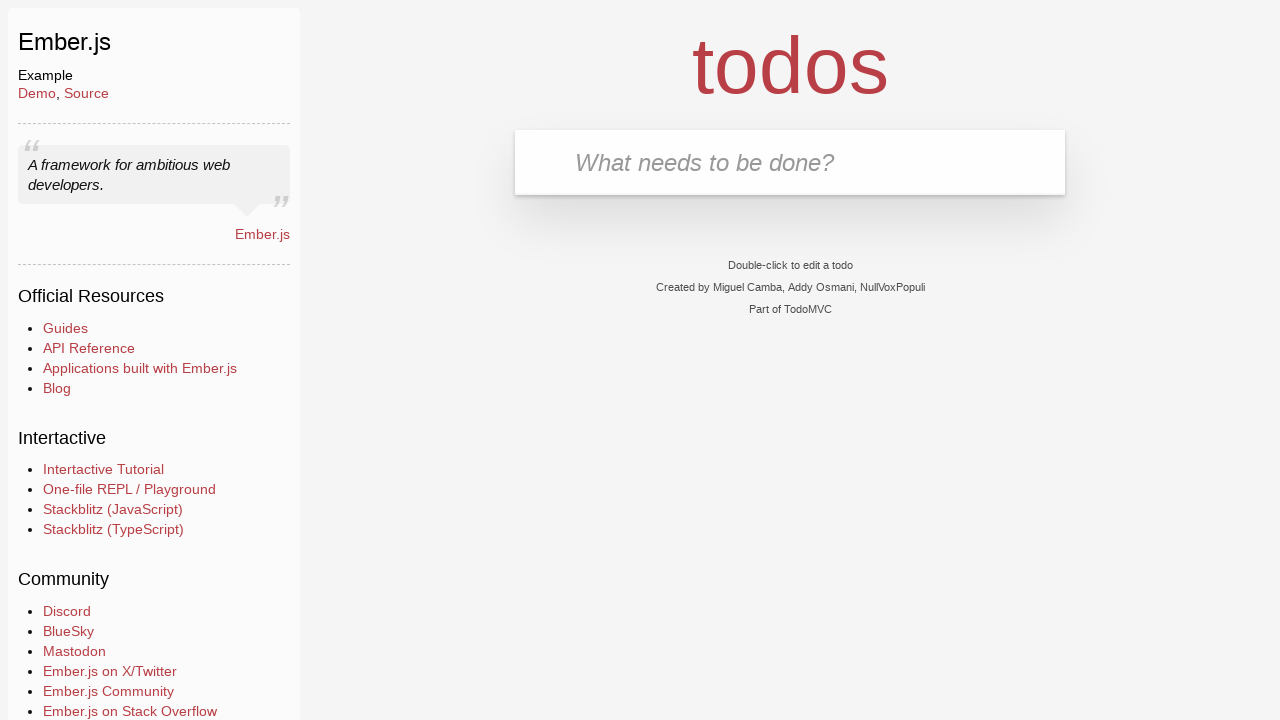

Retrieved task count after deletion: 0 tasks
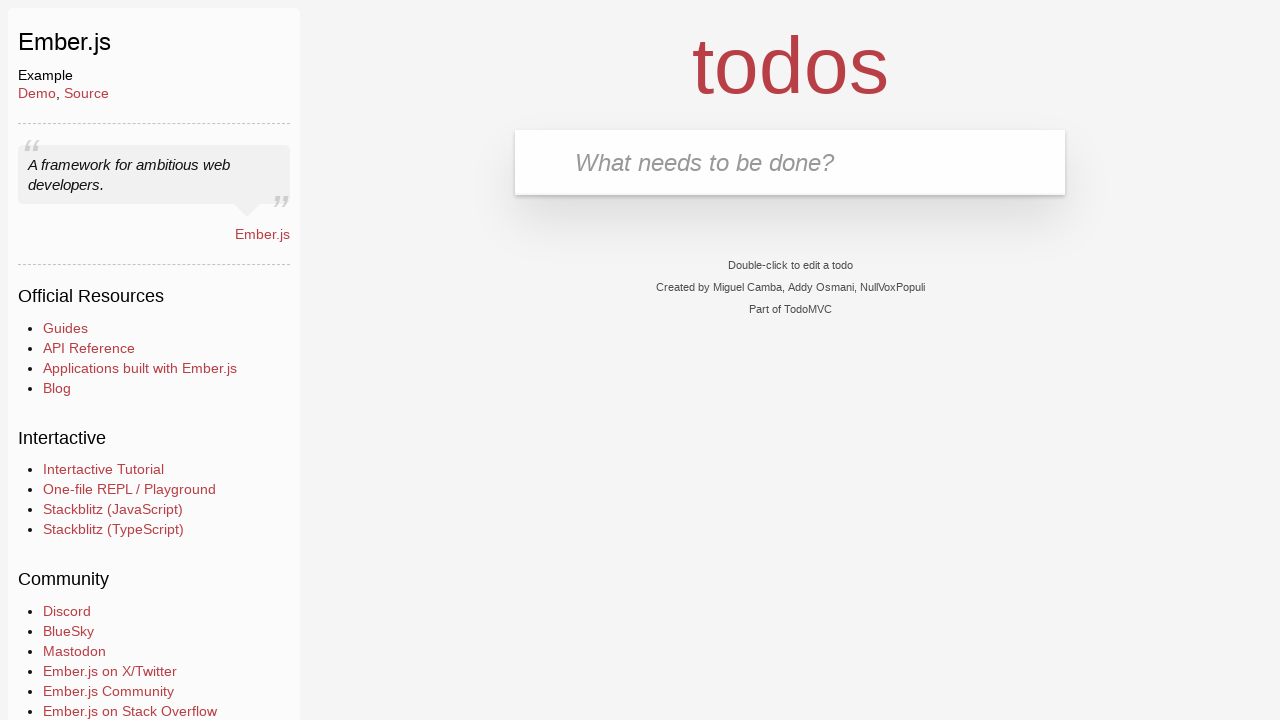

Verified task count decreased from 1 to 0
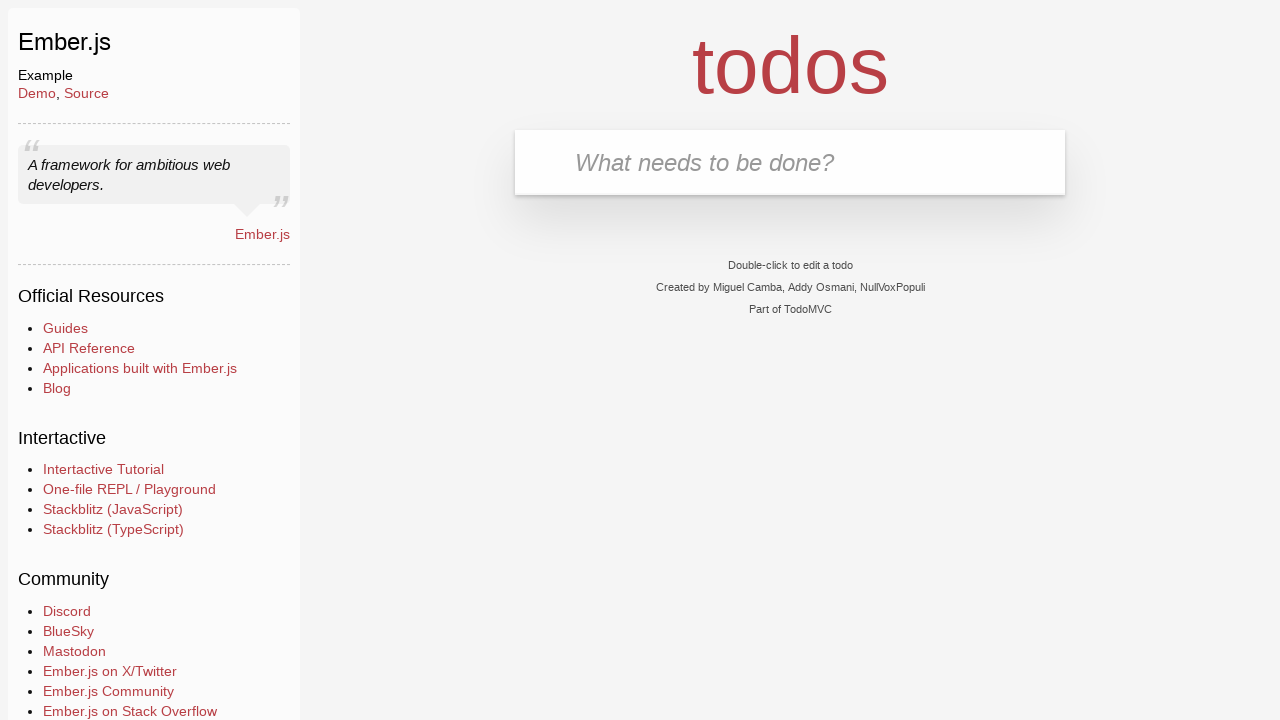

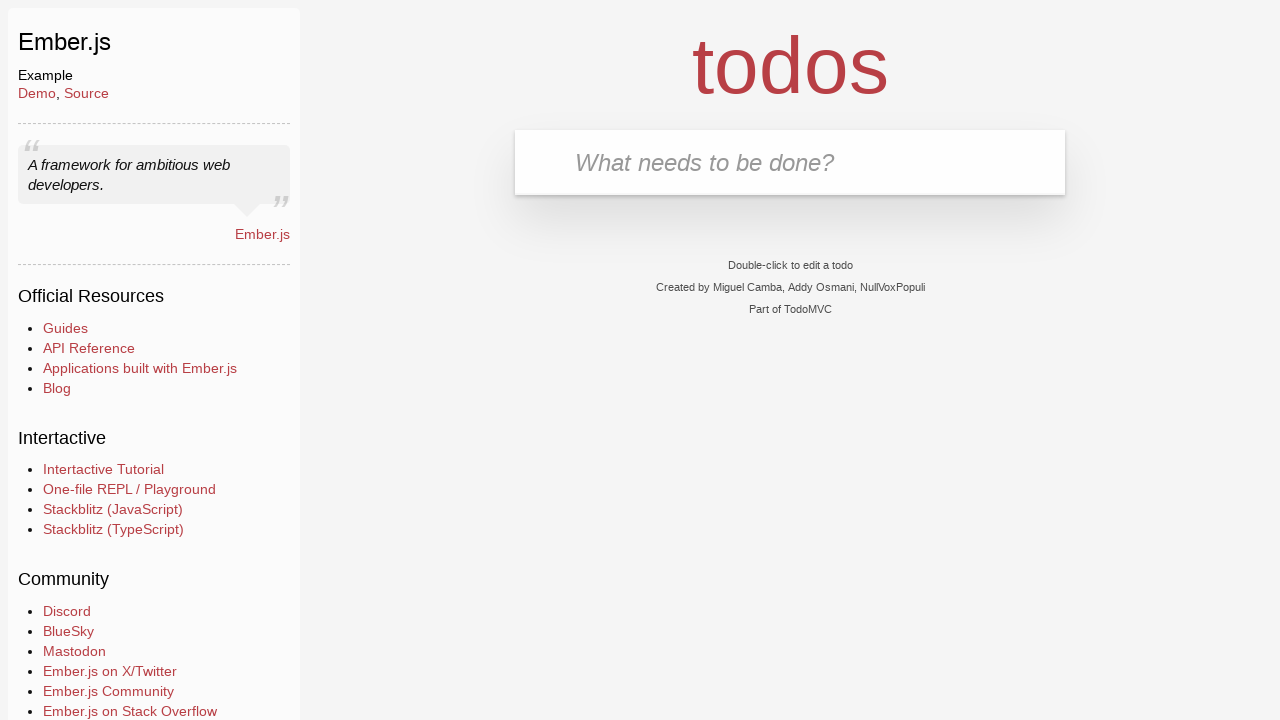